Tests that edits are cancelled when pressing Escape key

Starting URL: https://demo.playwright.dev/todomvc

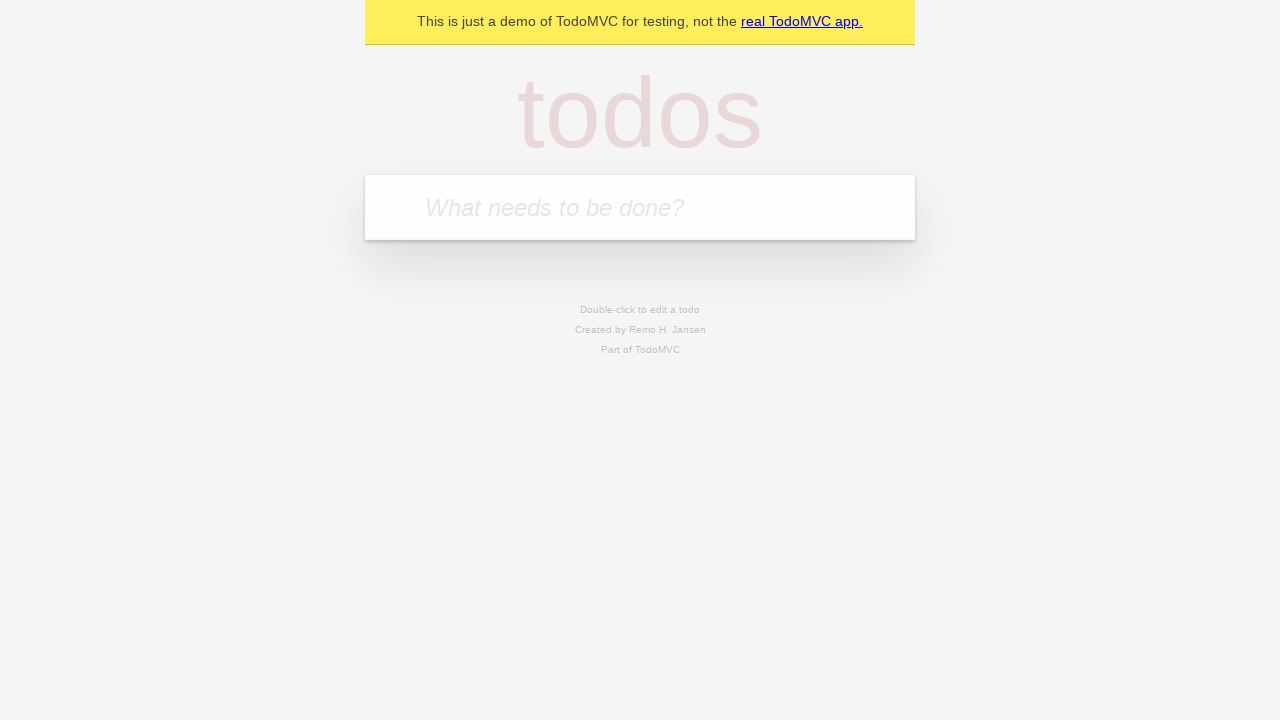

Filled todo input with 'buy some cheese' on internal:attr=[placeholder="What needs to be done?"i]
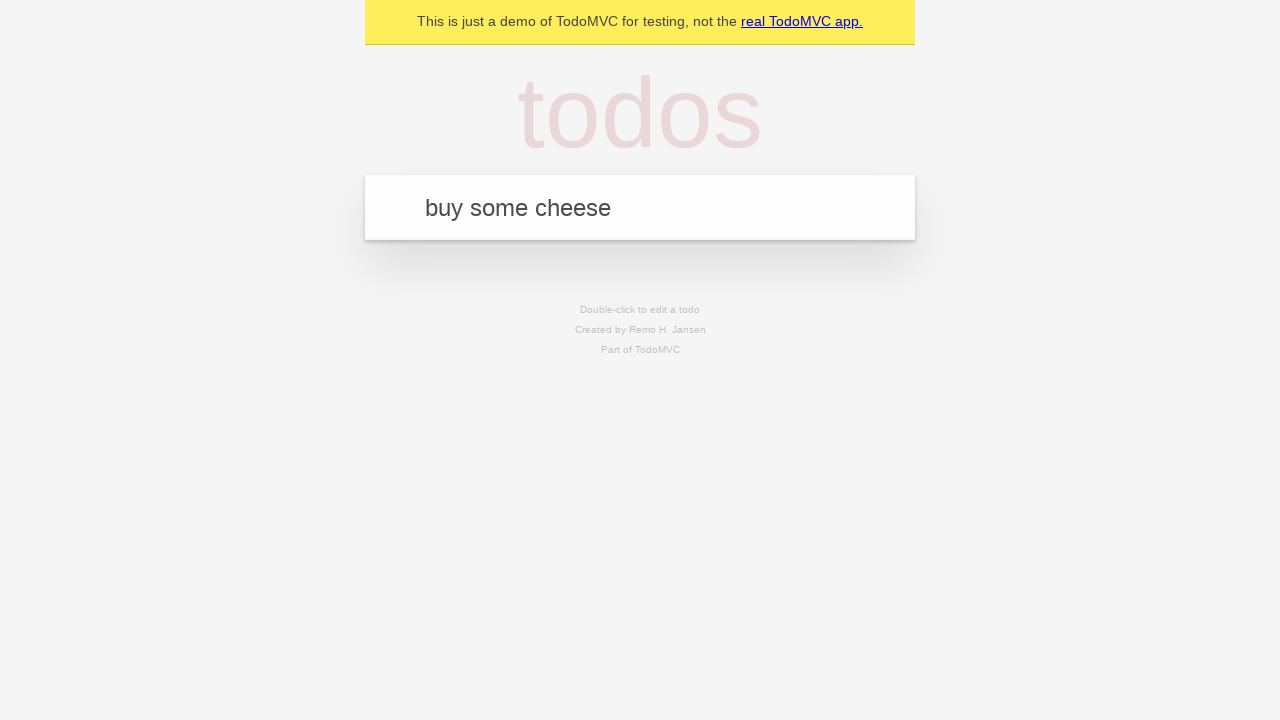

Pressed Enter to add first todo 'buy some cheese' on internal:attr=[placeholder="What needs to be done?"i]
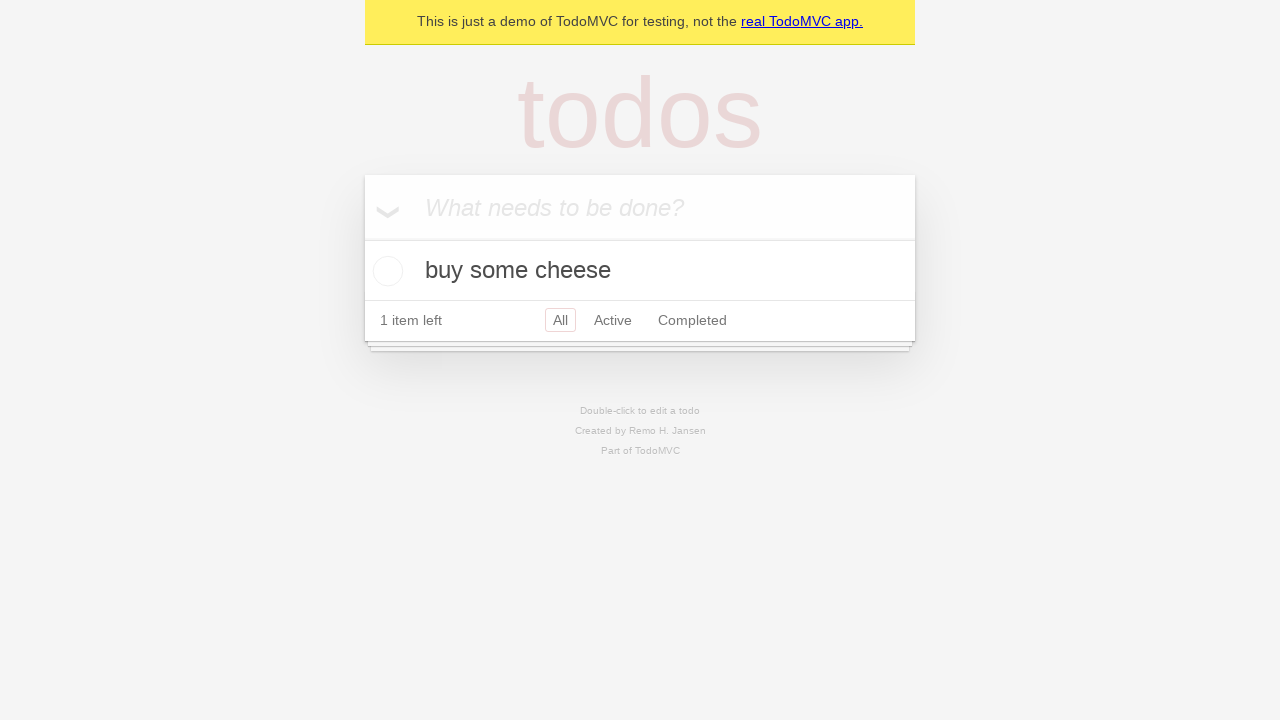

Filled todo input with 'feed the cat' on internal:attr=[placeholder="What needs to be done?"i]
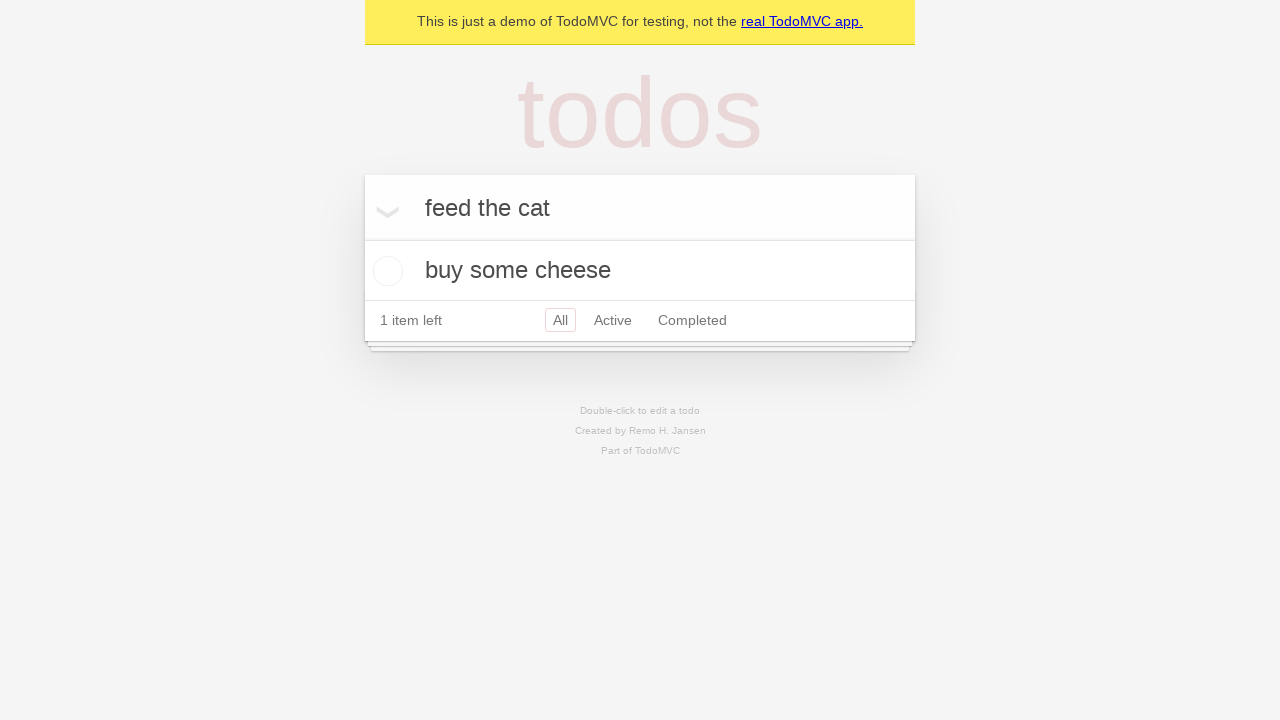

Pressed Enter to add second todo 'feed the cat' on internal:attr=[placeholder="What needs to be done?"i]
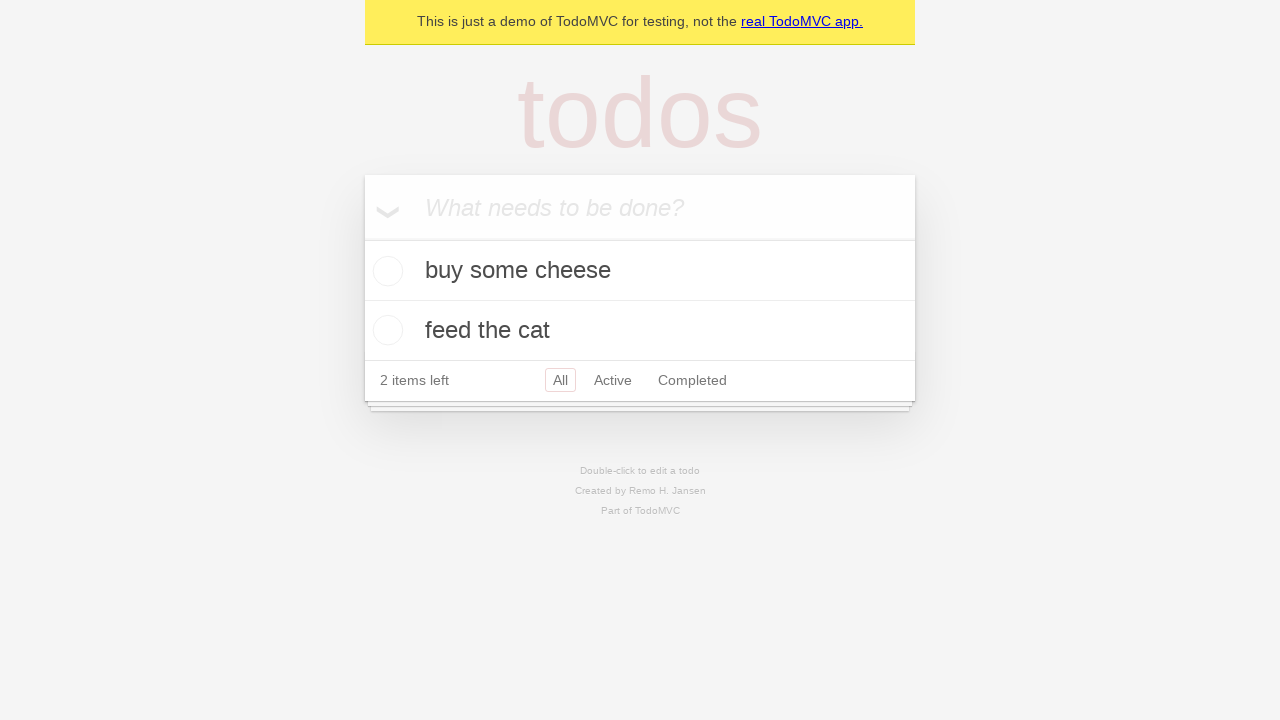

Filled todo input with 'book a doctors appointment' on internal:attr=[placeholder="What needs to be done?"i]
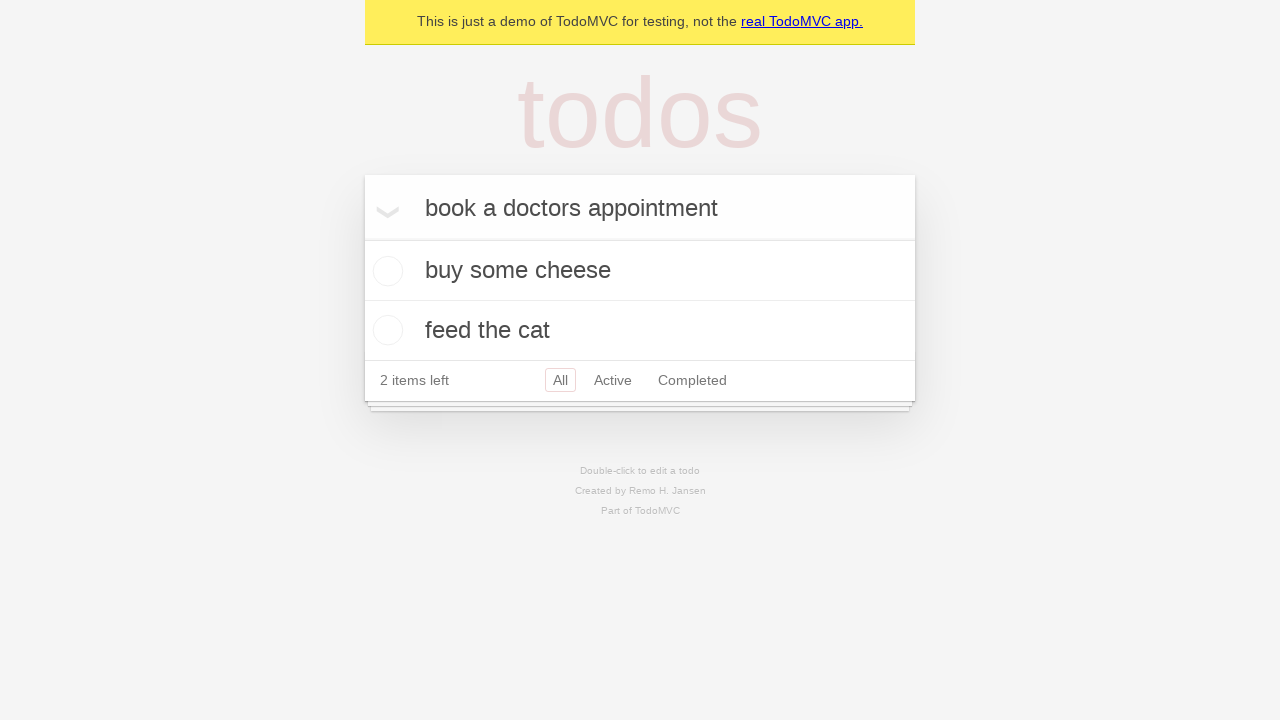

Pressed Enter to add third todo 'book a doctors appointment' on internal:attr=[placeholder="What needs to be done?"i]
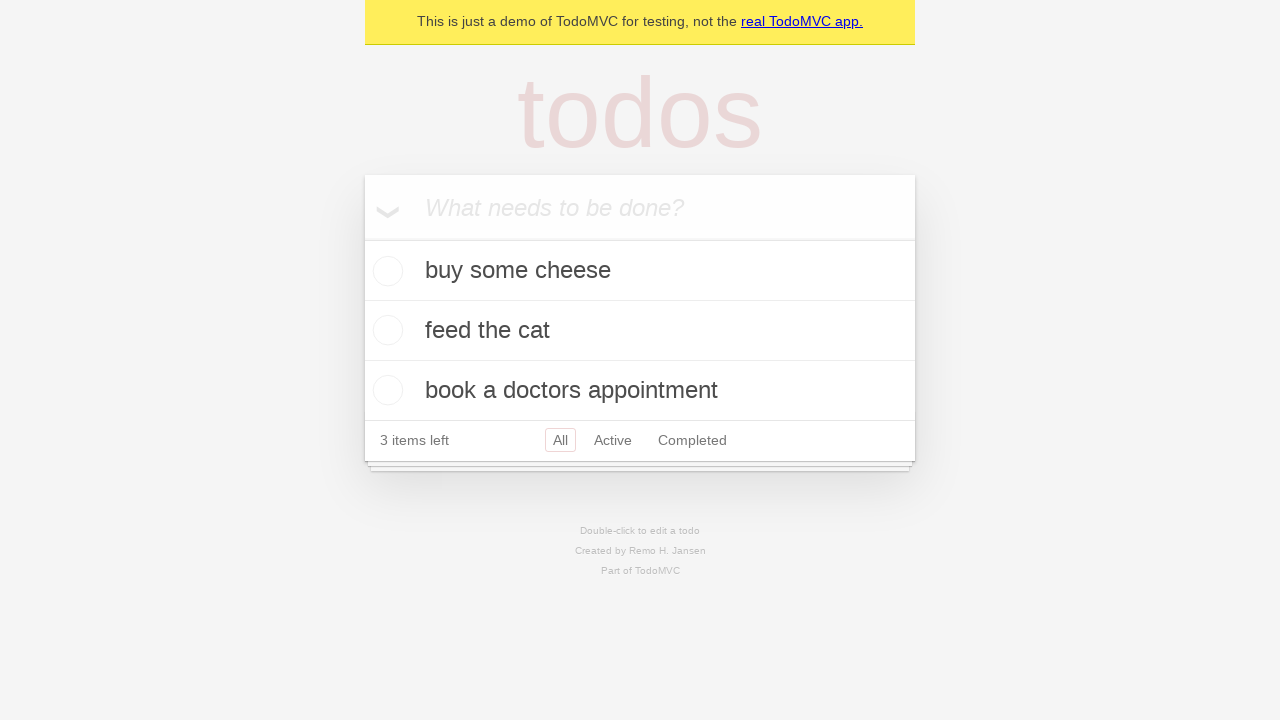

Double-clicked second todo item to enter edit mode at (640, 331) on internal:testid=[data-testid="todo-item"s] >> nth=1
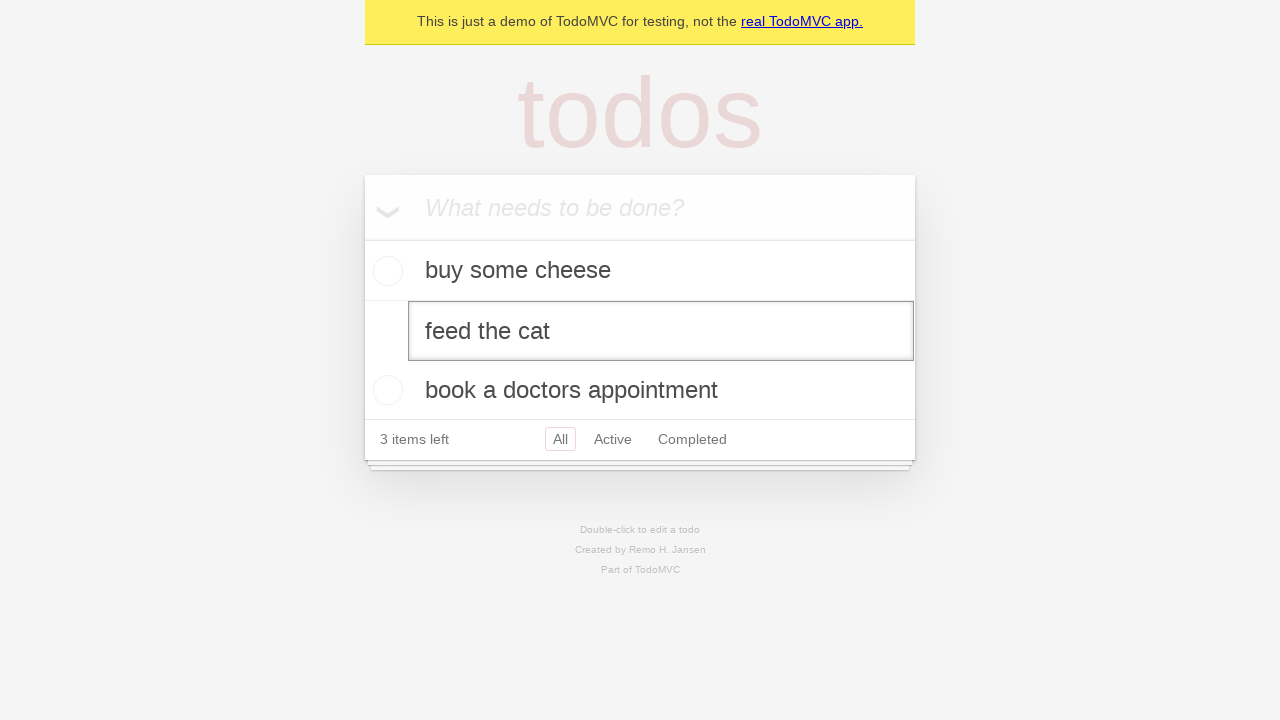

Changed todo text in edit mode to 'buy some sausages' on internal:testid=[data-testid="todo-item"s] >> nth=1 >> internal:role=textbox[nam
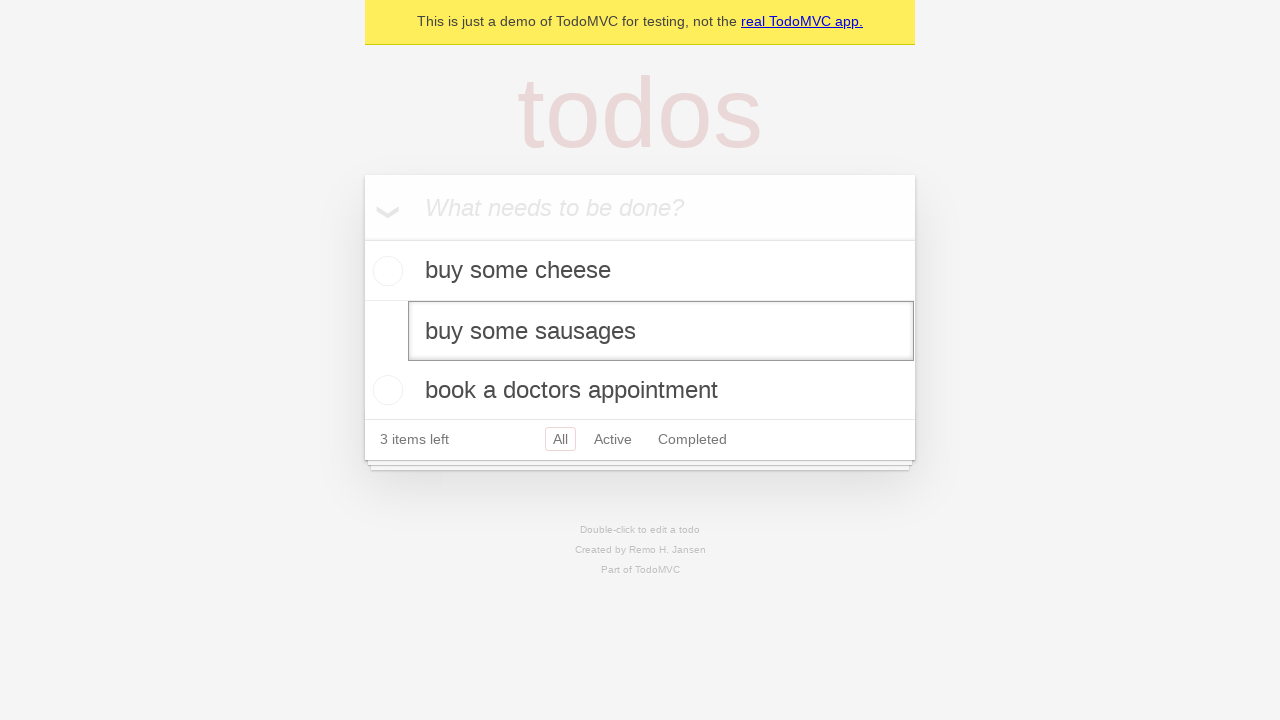

Pressed Escape key to cancel edits on internal:testid=[data-testid="todo-item"s] >> nth=1 >> internal:role=textbox[nam
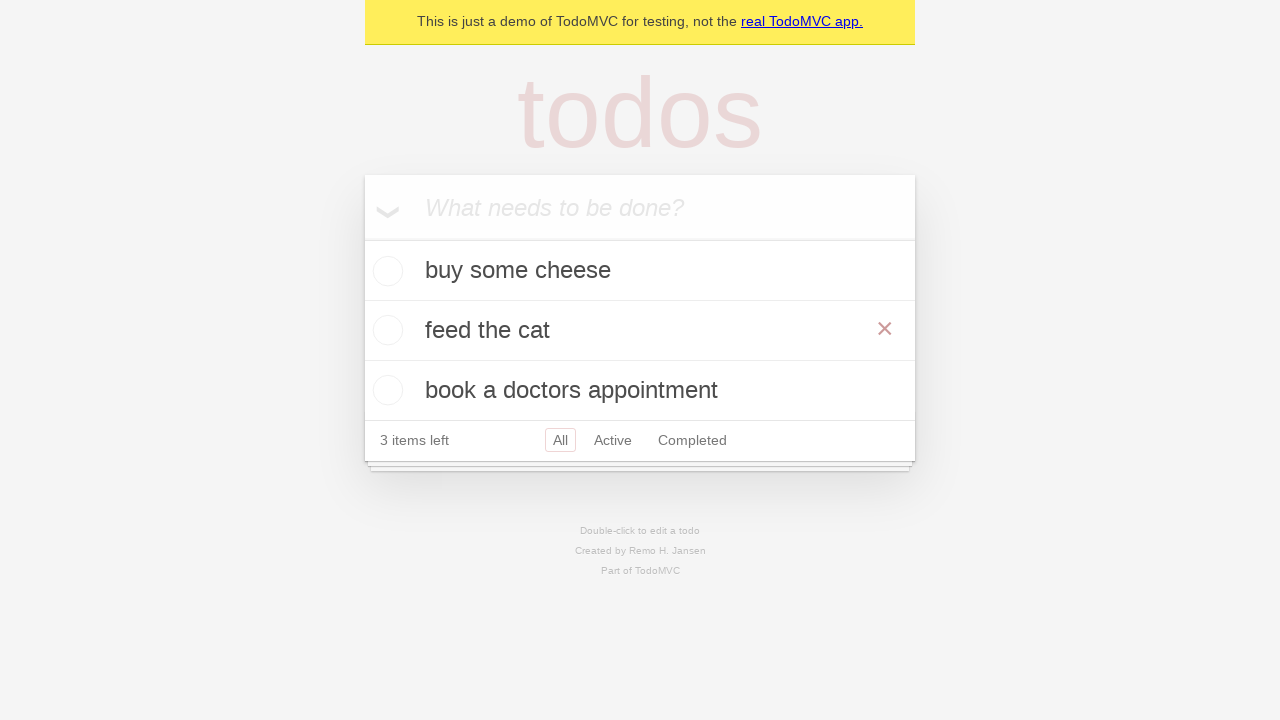

Verified original todo text 'feed the cat' is still present
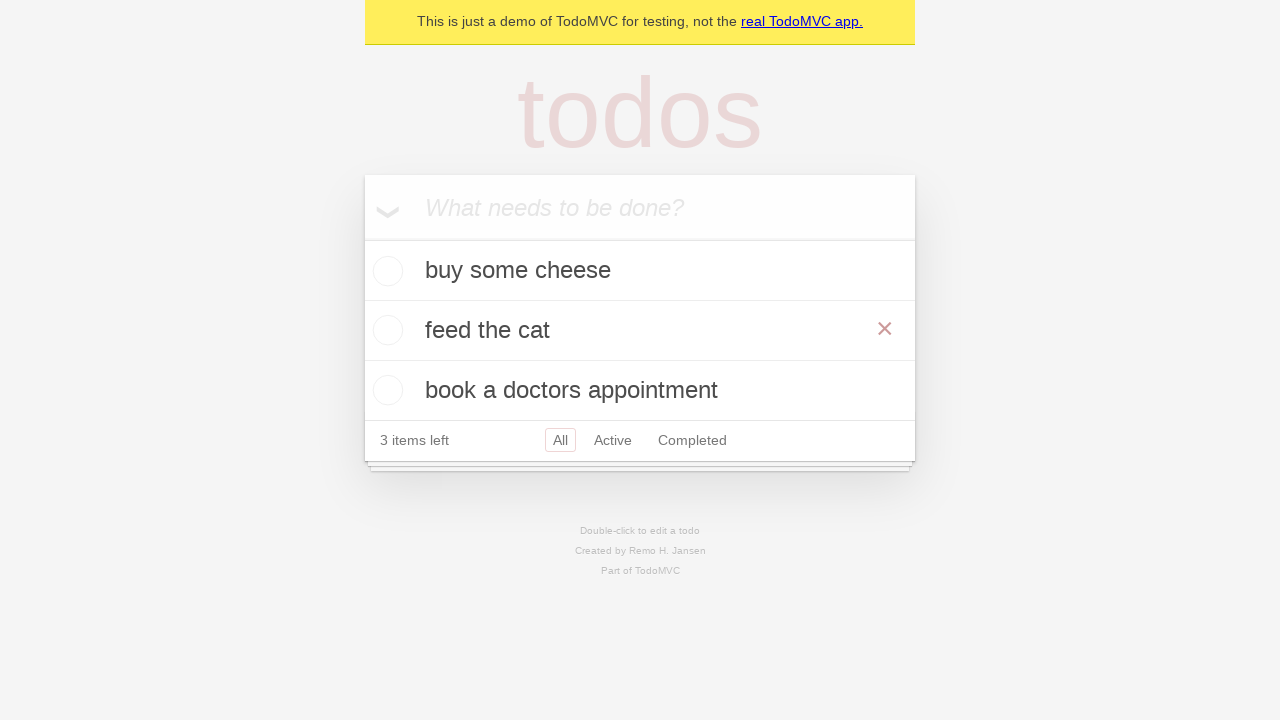

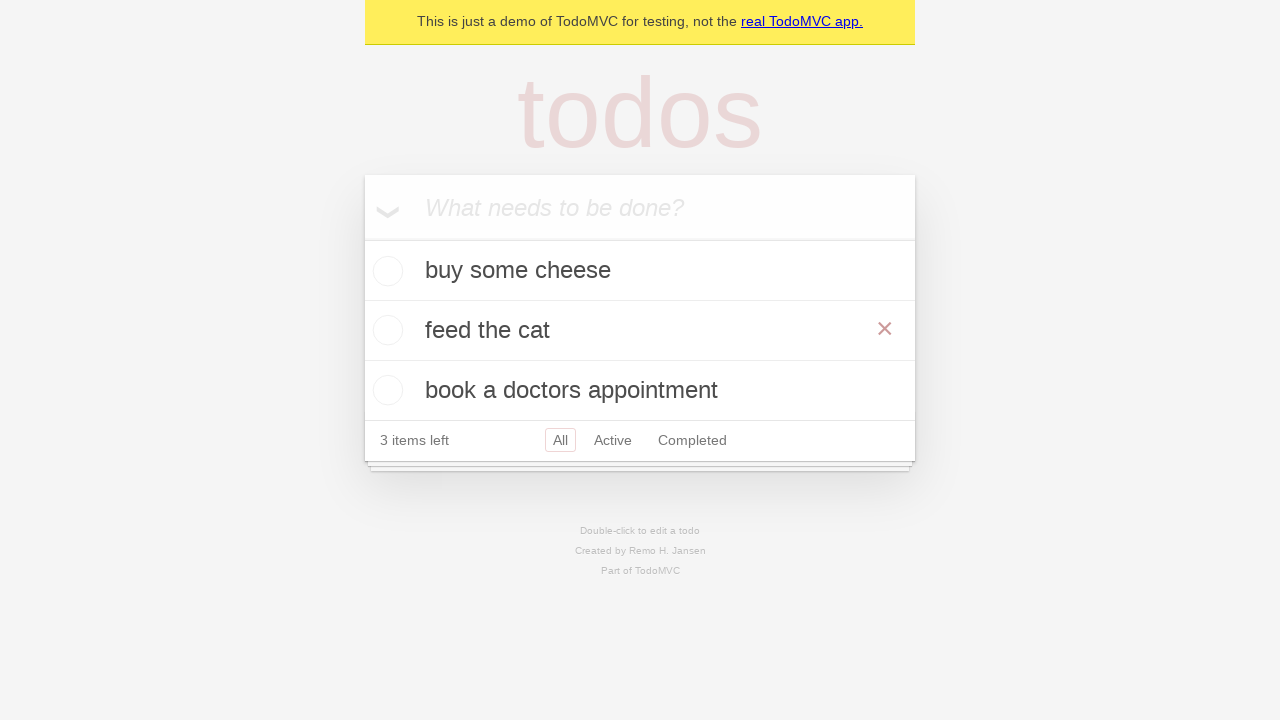